Tests dropdown list functionality by navigating to sample forms page and selecting various options from a country dropdown using different selection methods (by index and by visible text)

Starting URL: https://www.mycontactform.com/

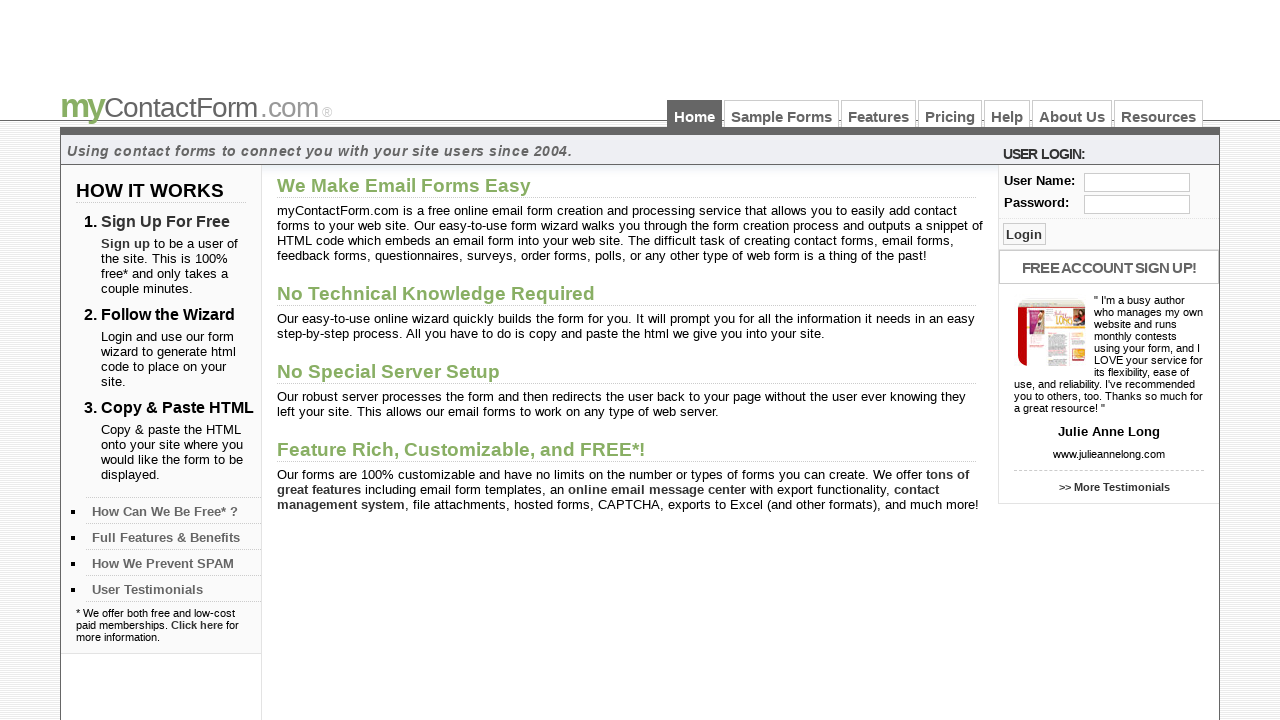

Clicked on 'Sample Forms' link at (782, 114) on text=Sample Forms
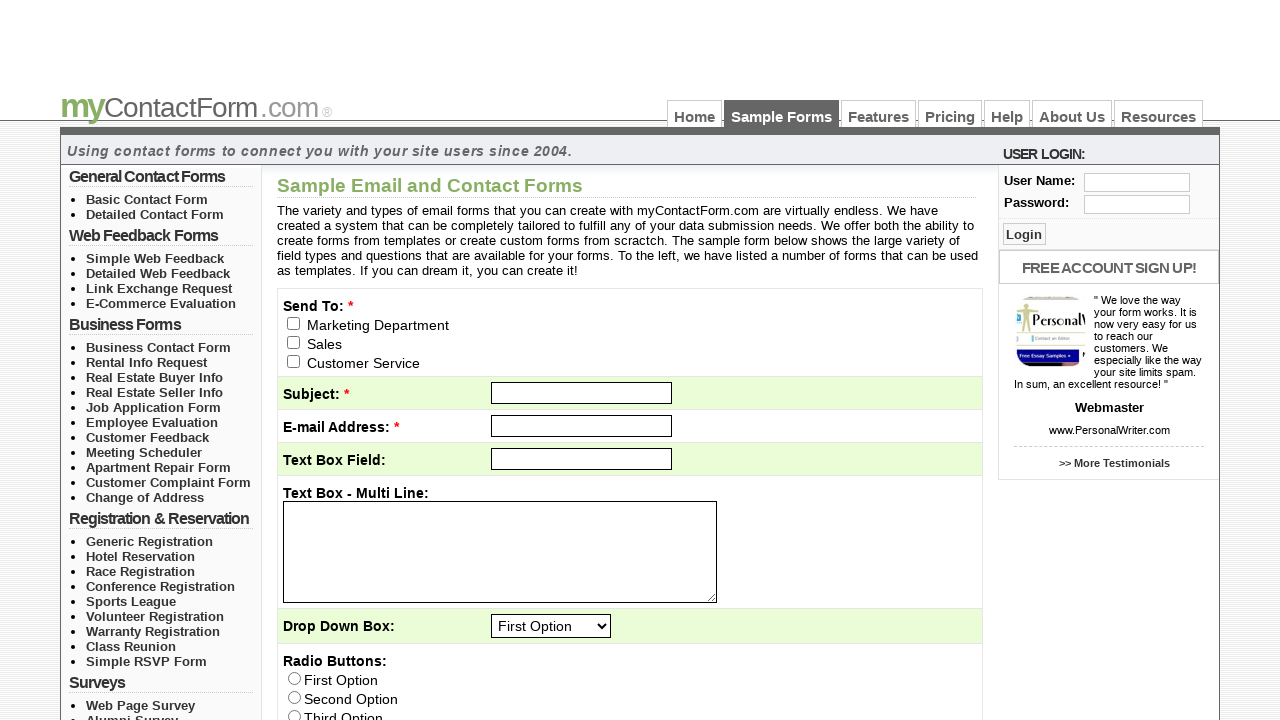

Country dropdown (#q9) is now visible
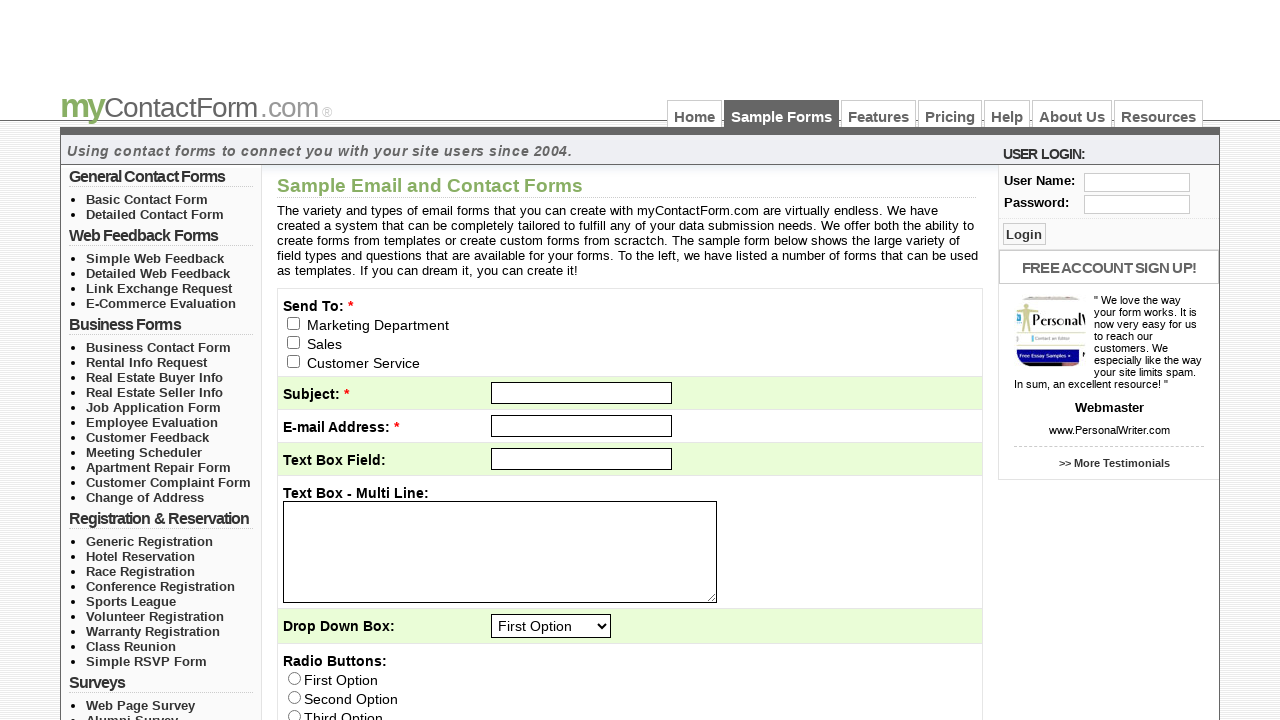

Selected first item in country dropdown by index 0 on #q9
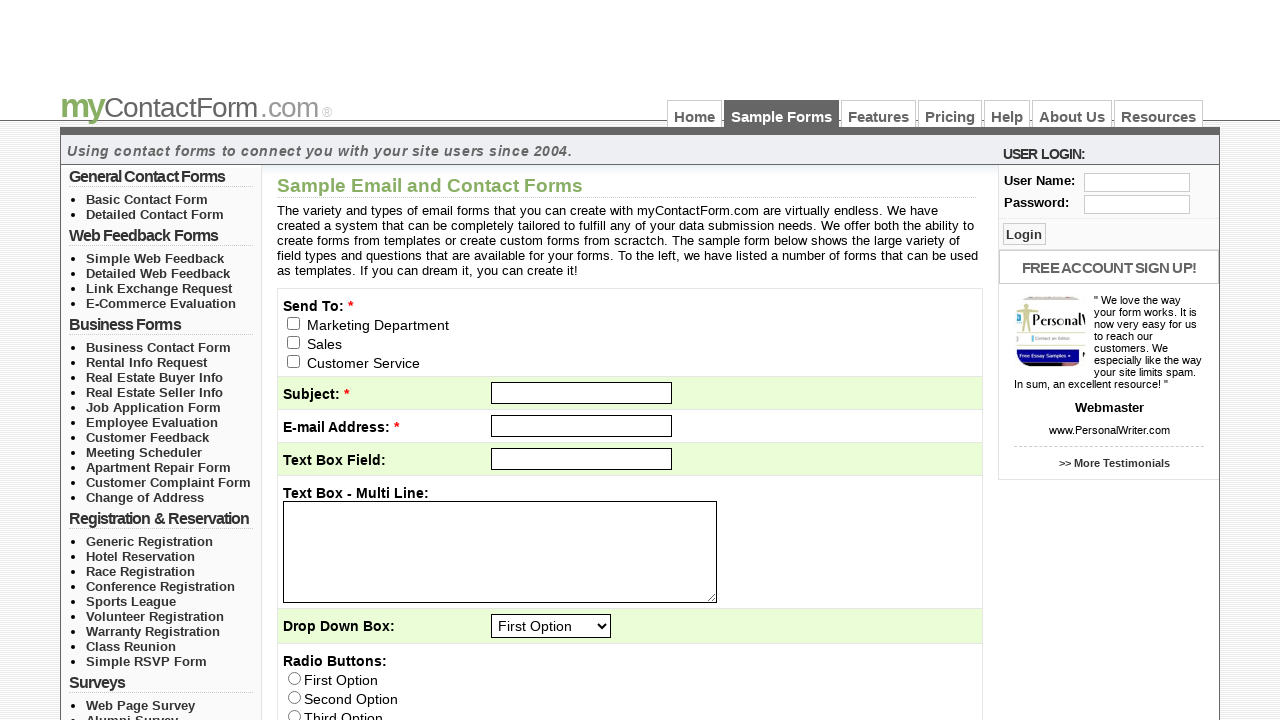

Selected second item in country dropdown by index 1 on #q9
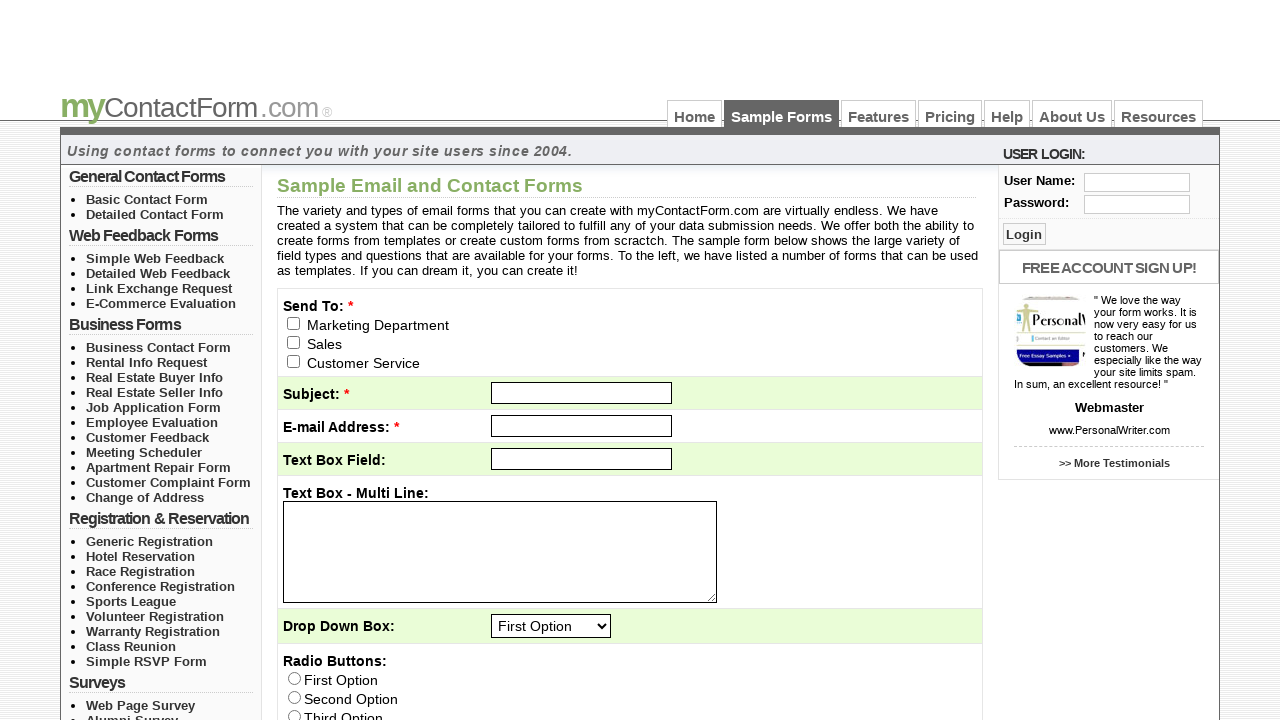

Selected third item in country dropdown by index 2 on #q9
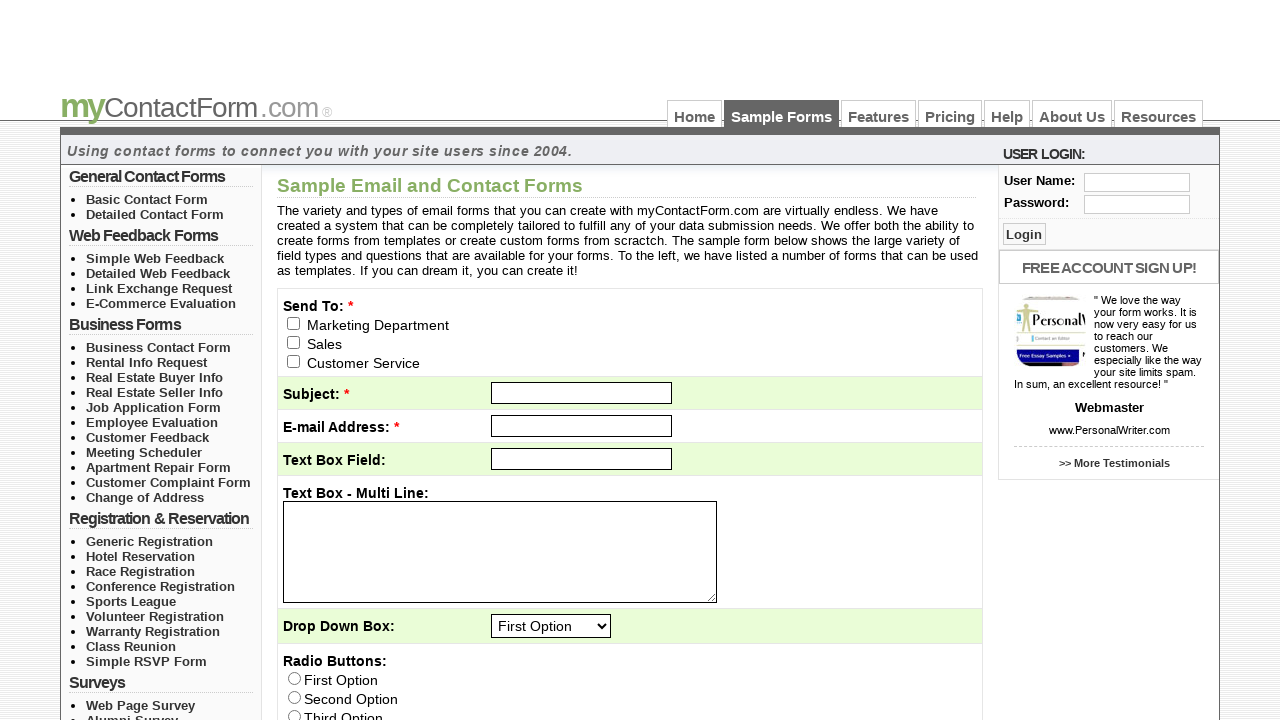

Selected 'India' from country dropdown by visible text on #q9
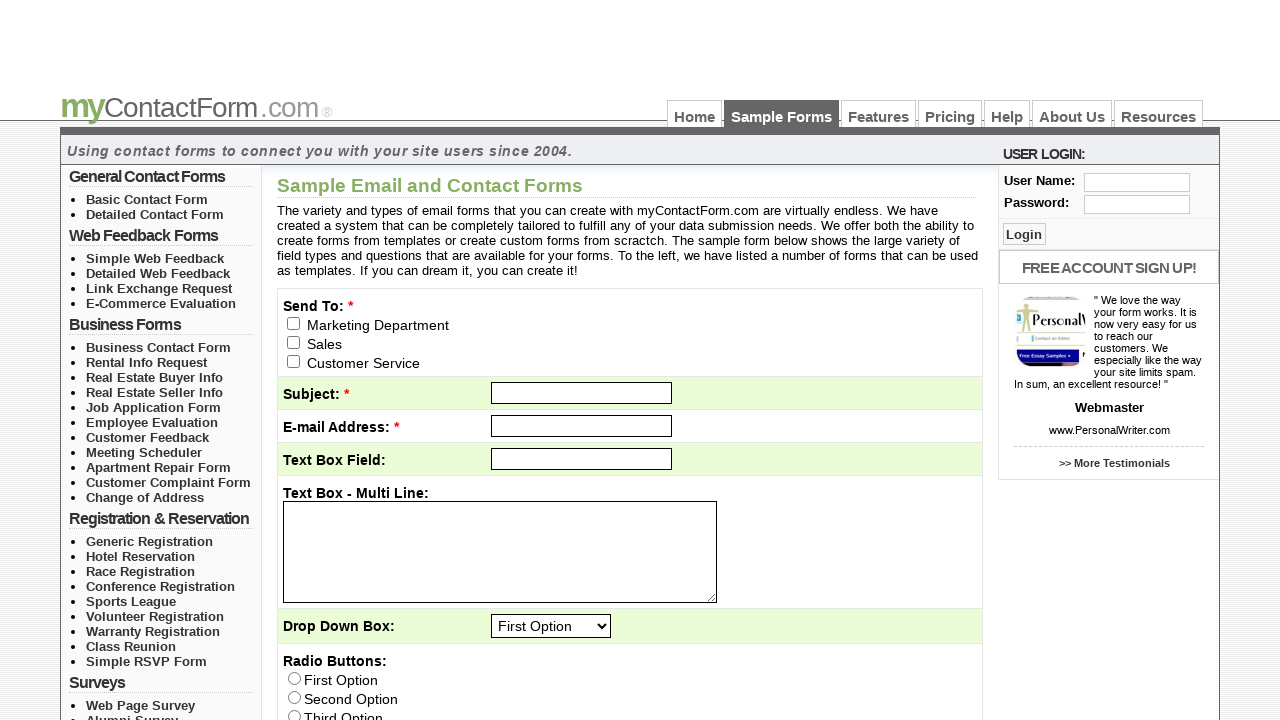

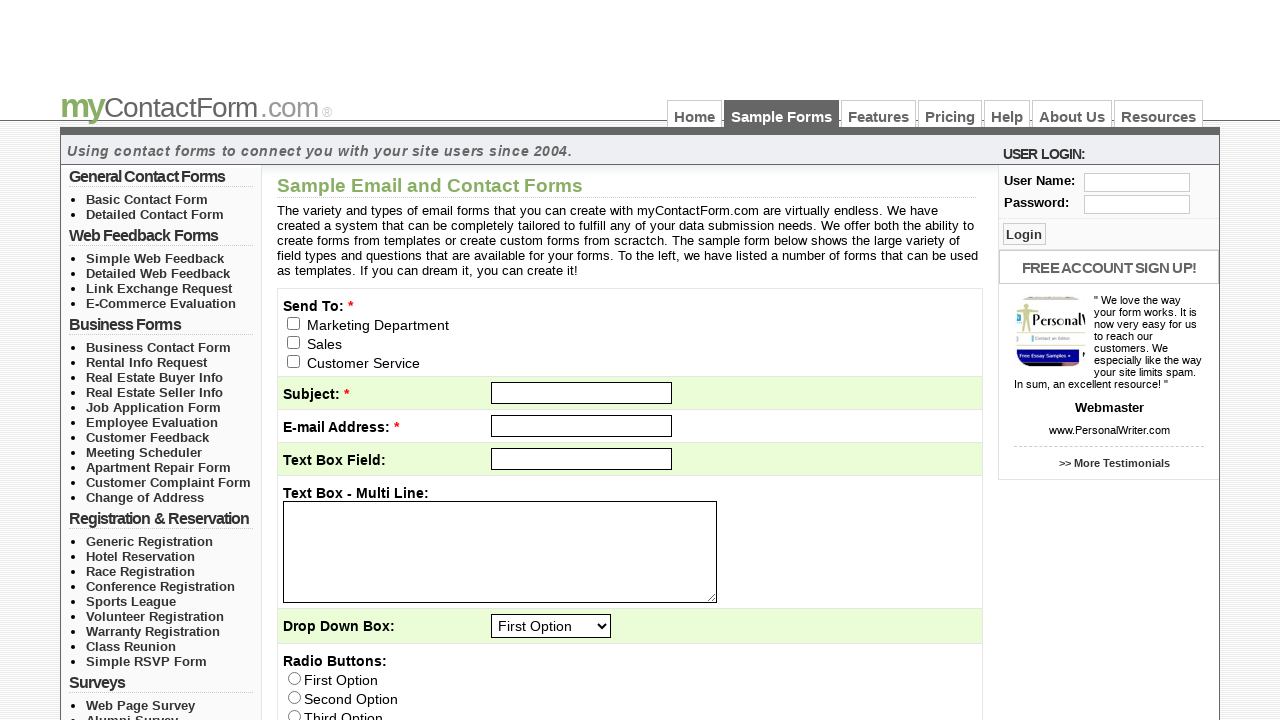